Tests registration form validation with email containing double @ symbol, expecting an error

Starting URL: https://www.sharelane.com/cgi-bin/register.py?page=1&zip_code=12345

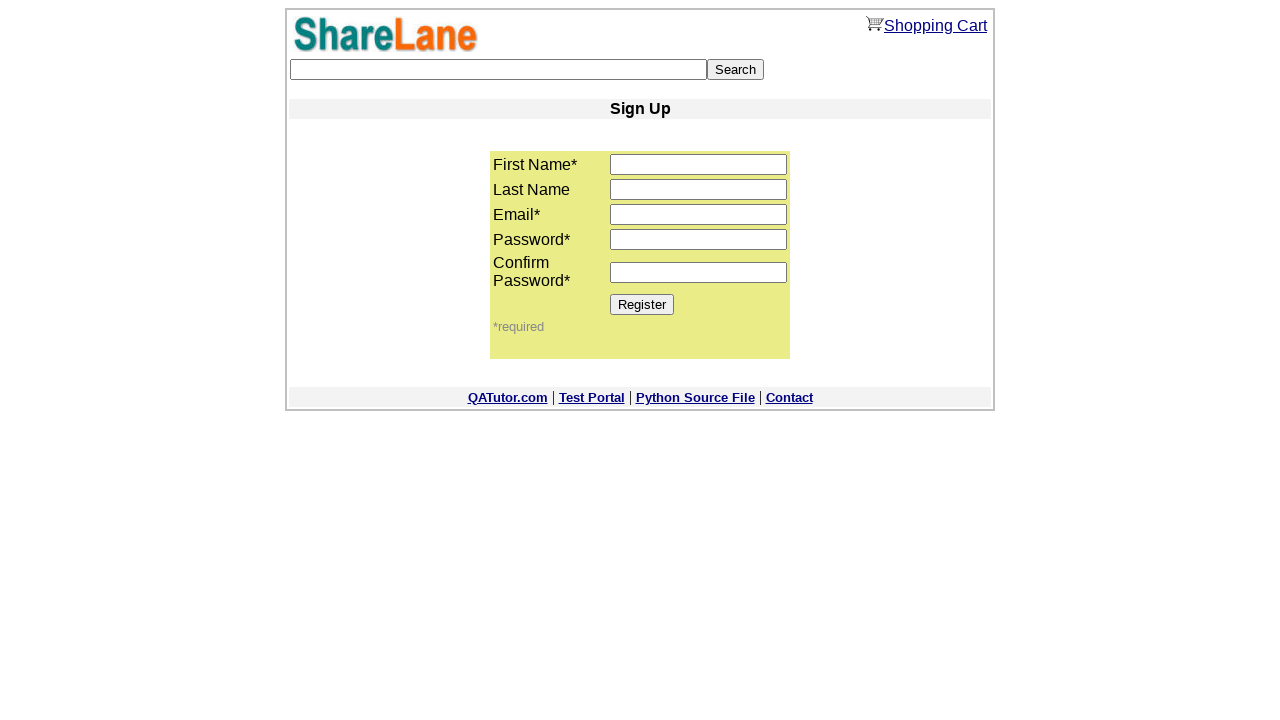

Filled first name field with 'Name' on input[name='first_name']
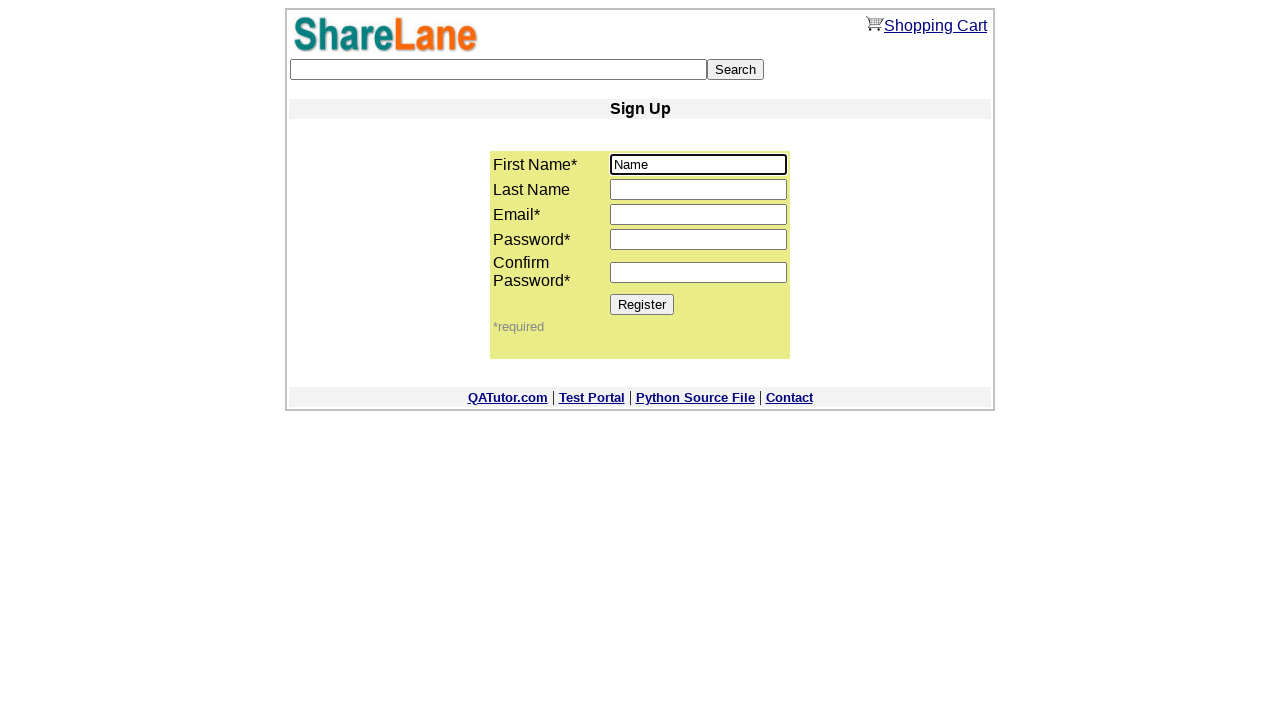

Filled last name field with 'Last' on input[name='last_name']
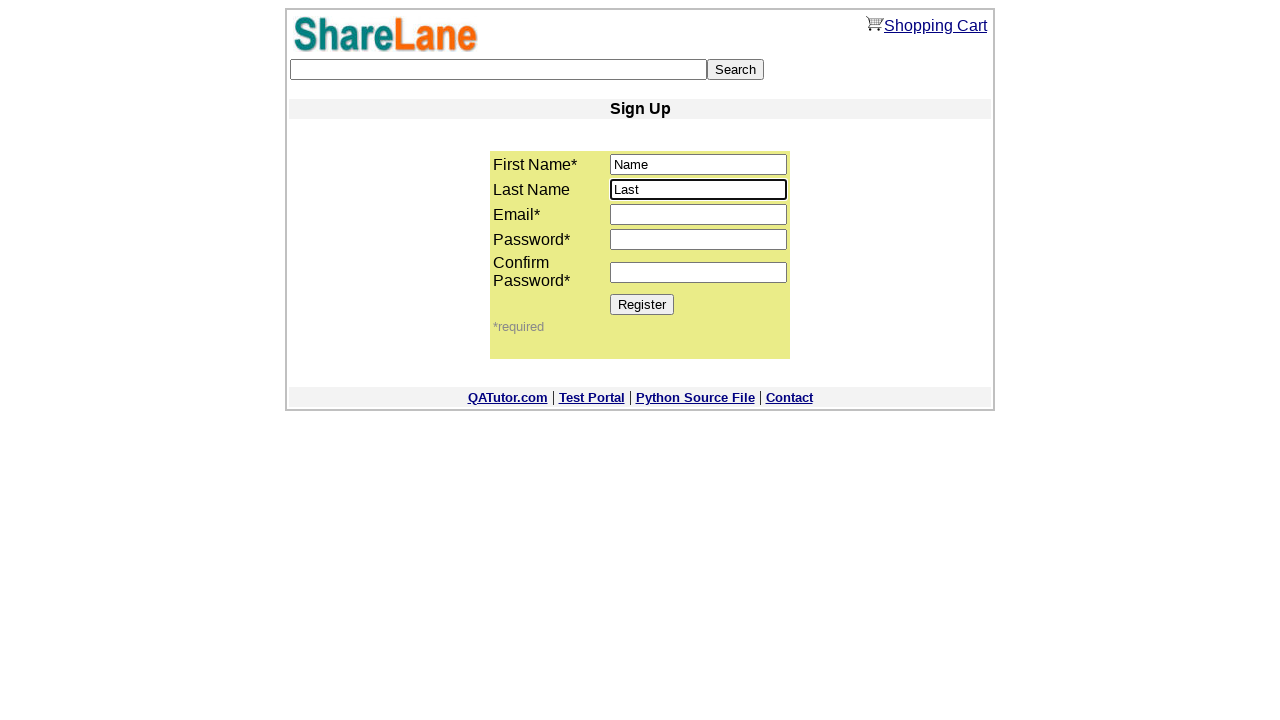

Filled email field with 'test@@test.test' (double @ symbol) on input[name='email']
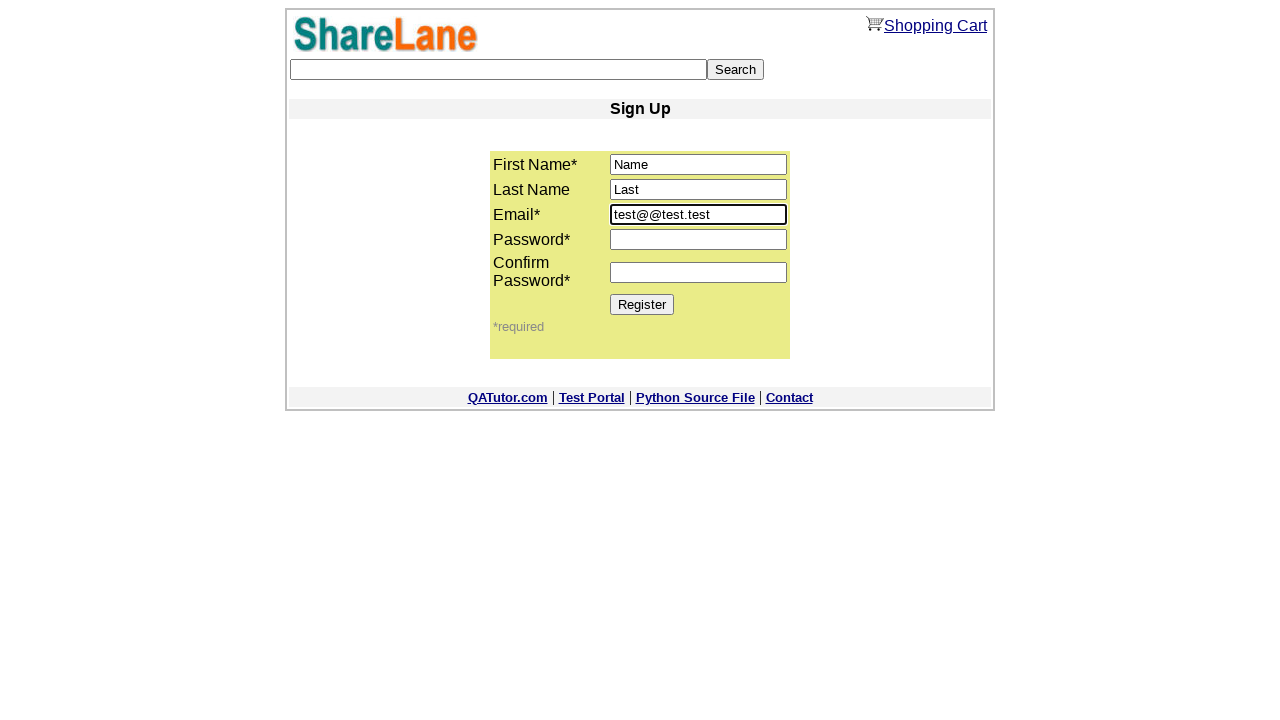

Filled password field with '123456' on input[name='password1']
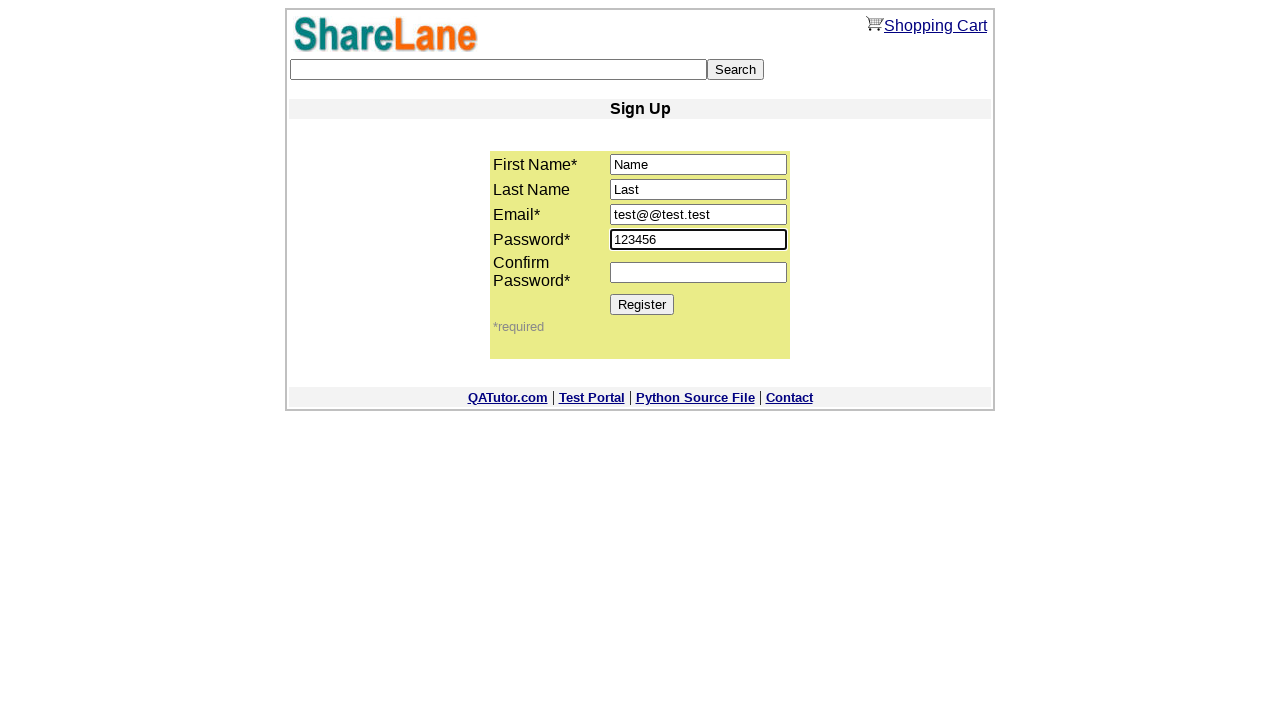

Filled confirm password field with '123456' on input[name='password2']
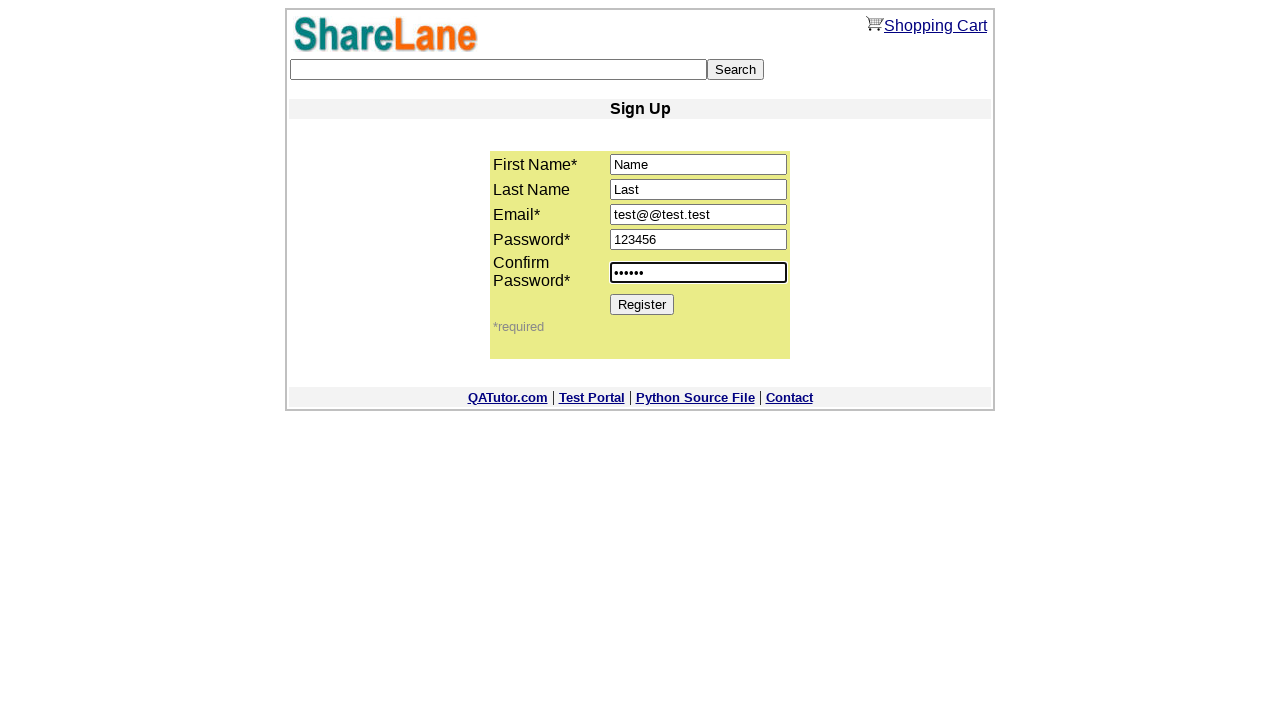

Clicked Register button to submit form at (642, 304) on input[value='Register']
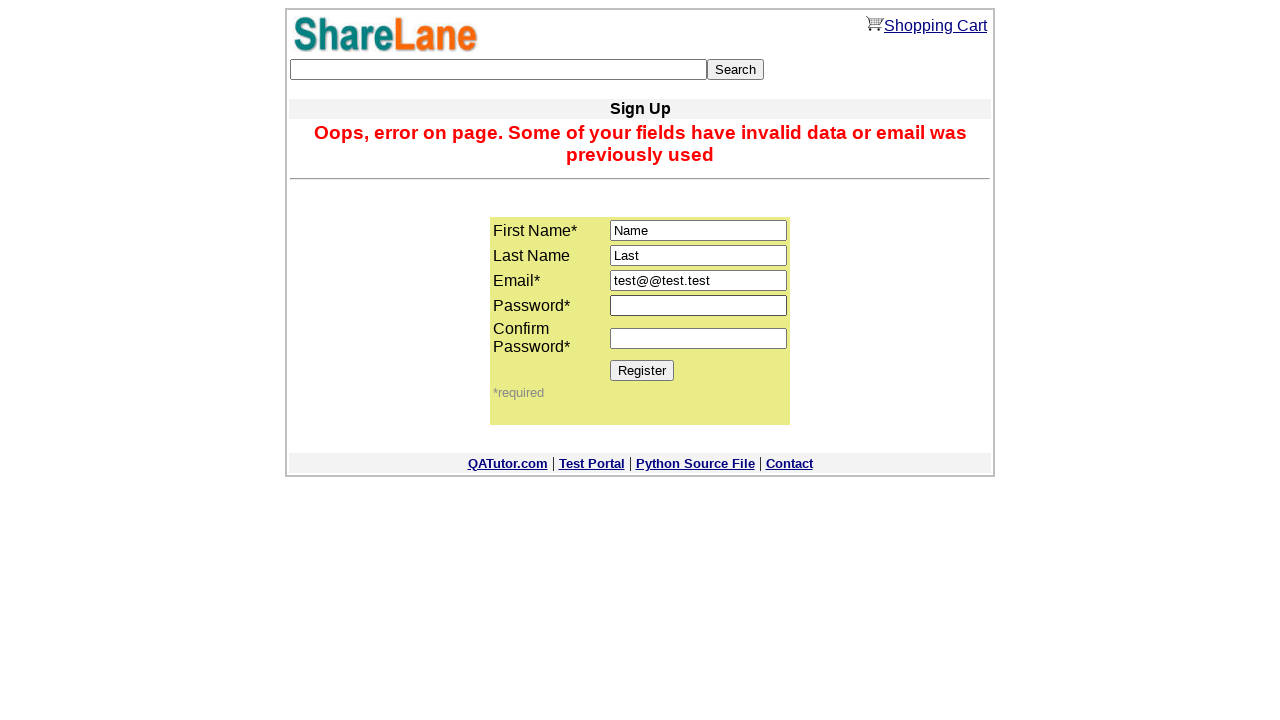

Error message appeared validating double @ symbol in email
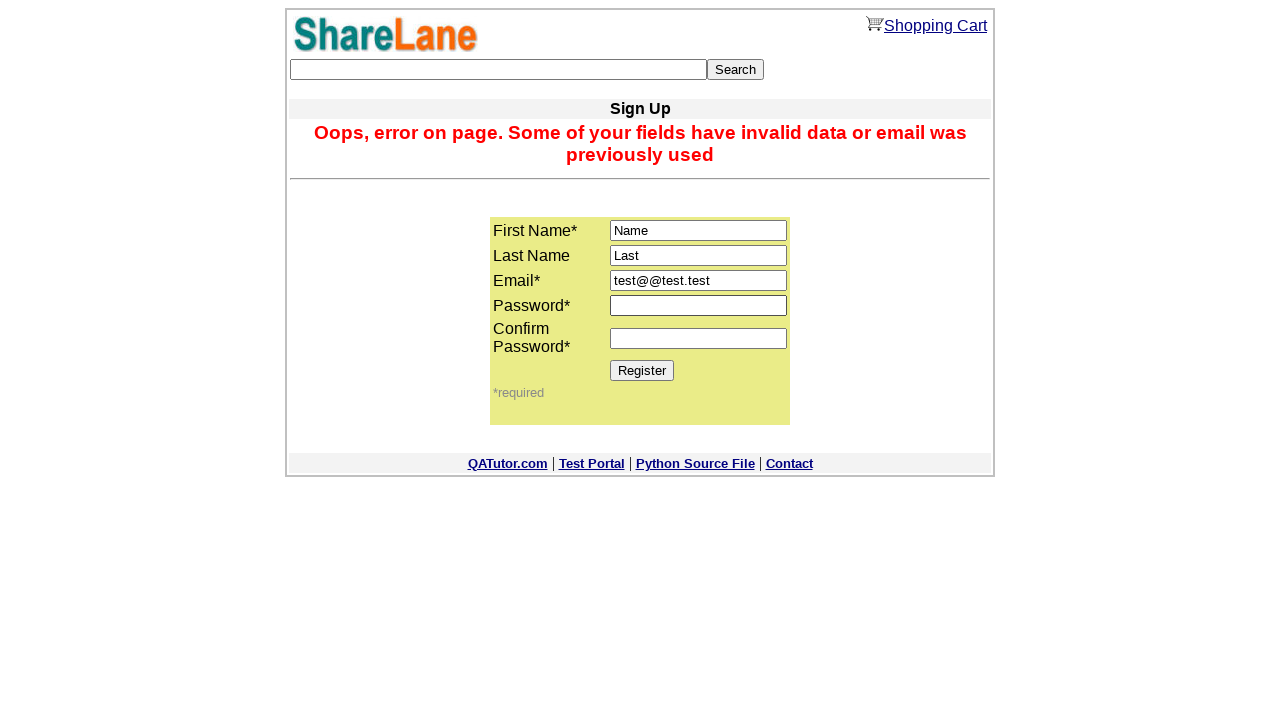

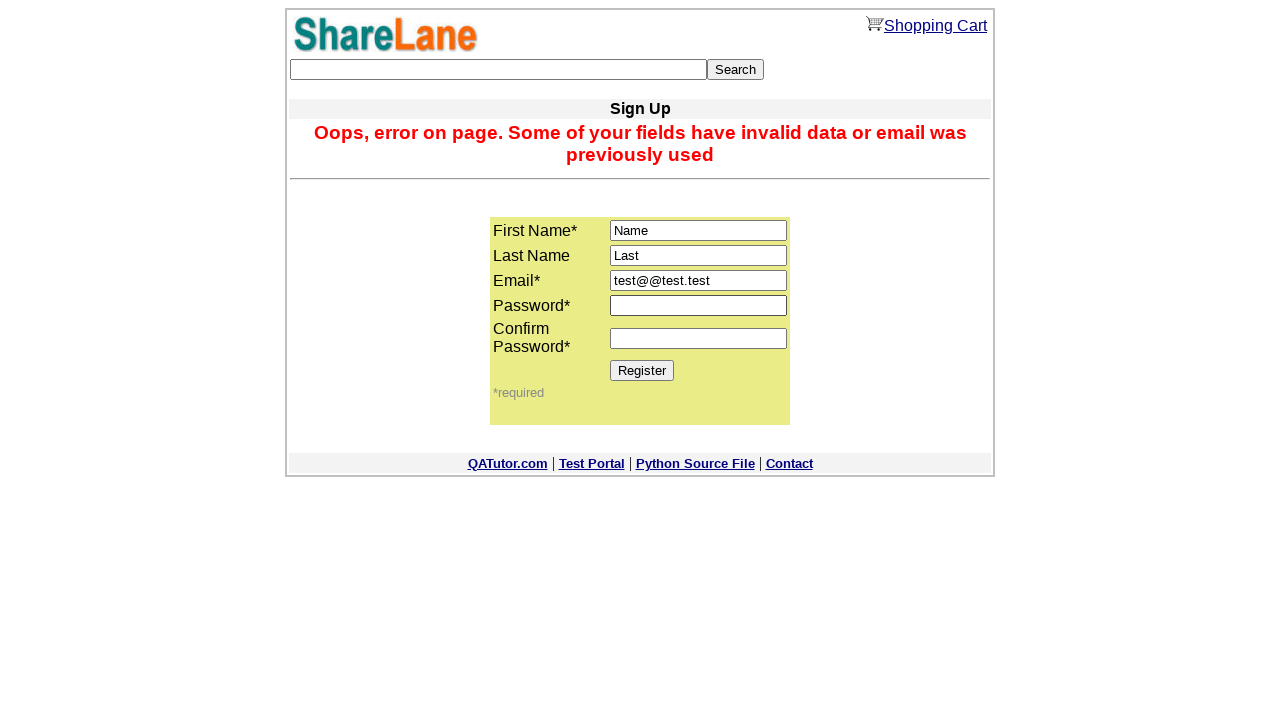